Tests file download functionality by clicking on a download link and verifying the file is downloaded

Starting URL: https://the-internet.herokuapp.com/download

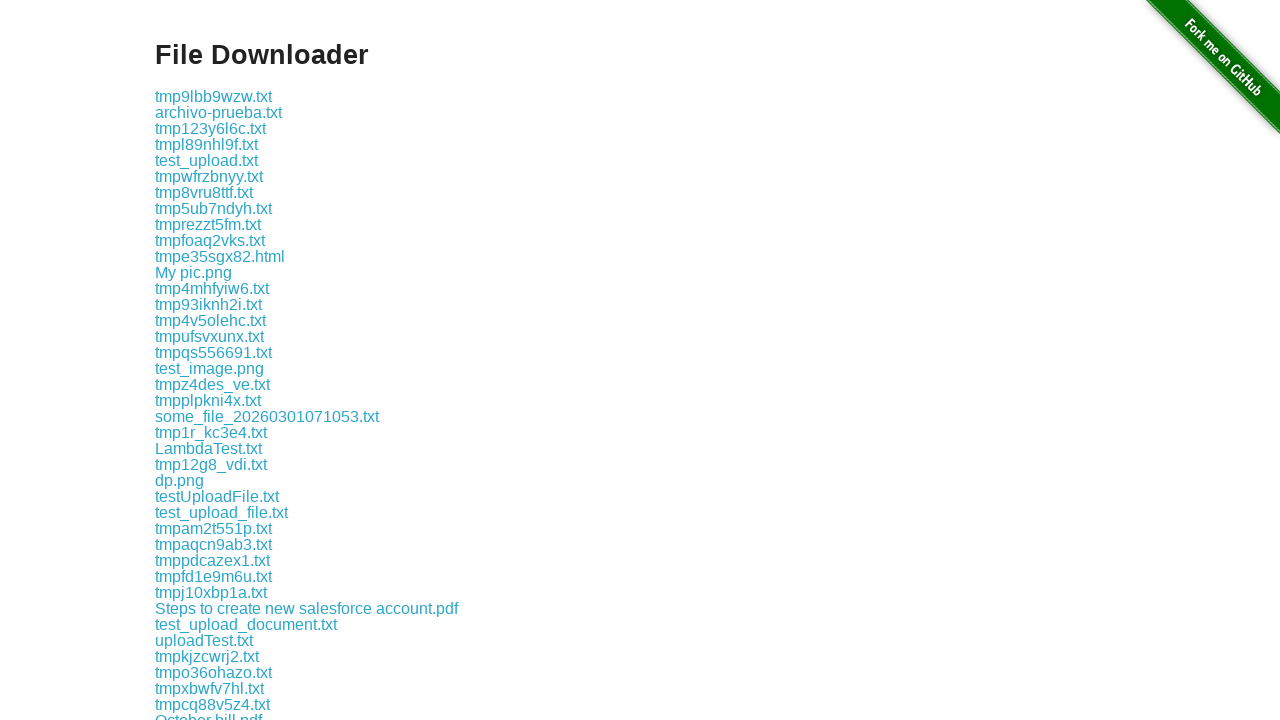

Download links loaded and visible on the page
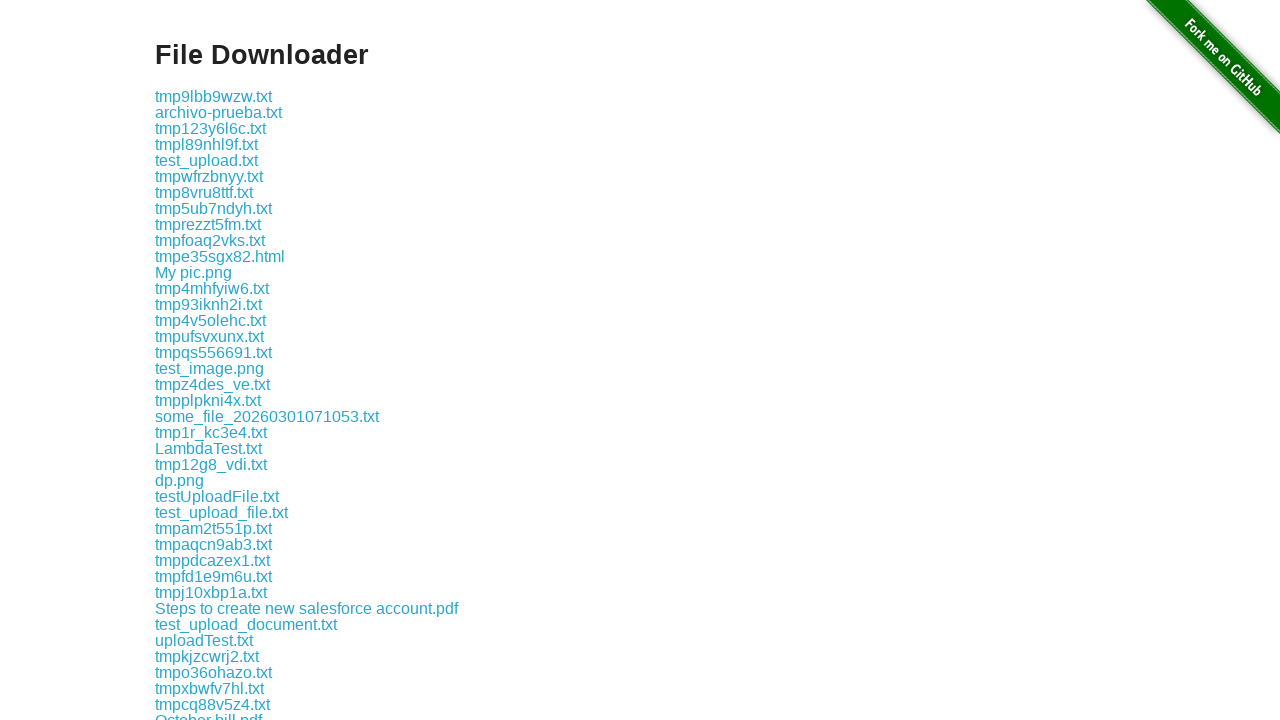

Clicked on the first available download link at (214, 96) on a[href*='download/']:first-of-type
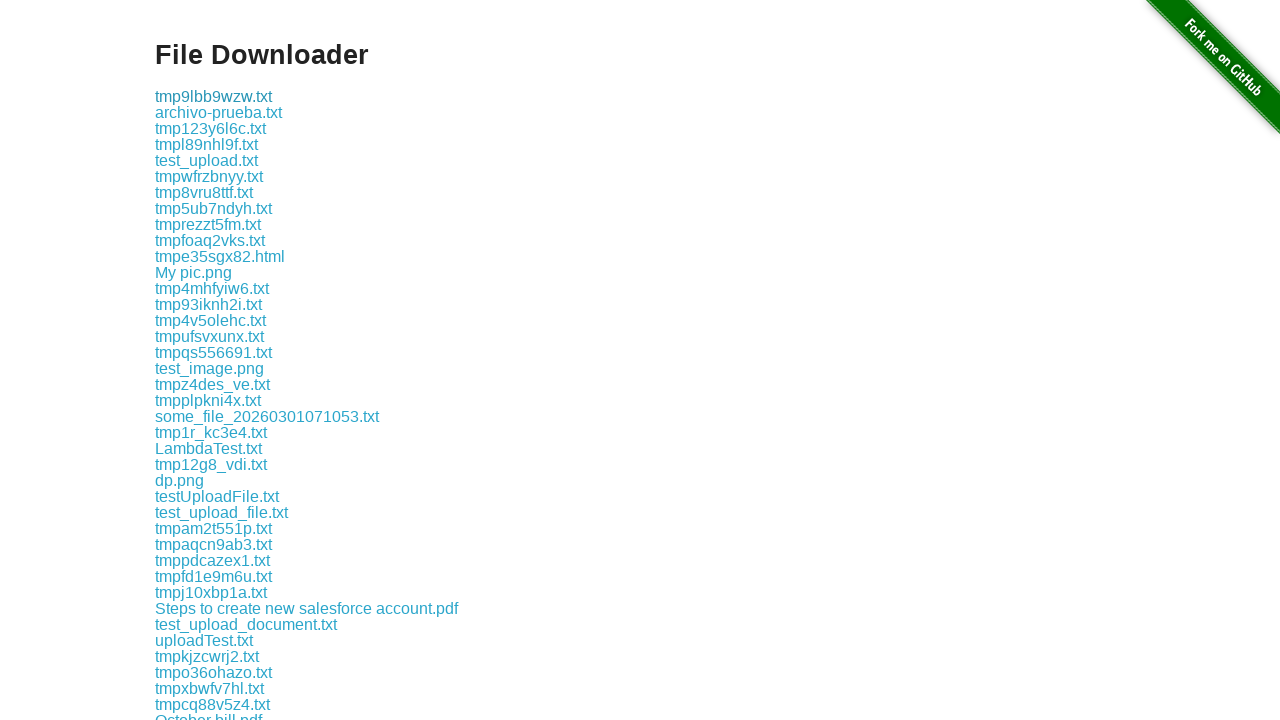

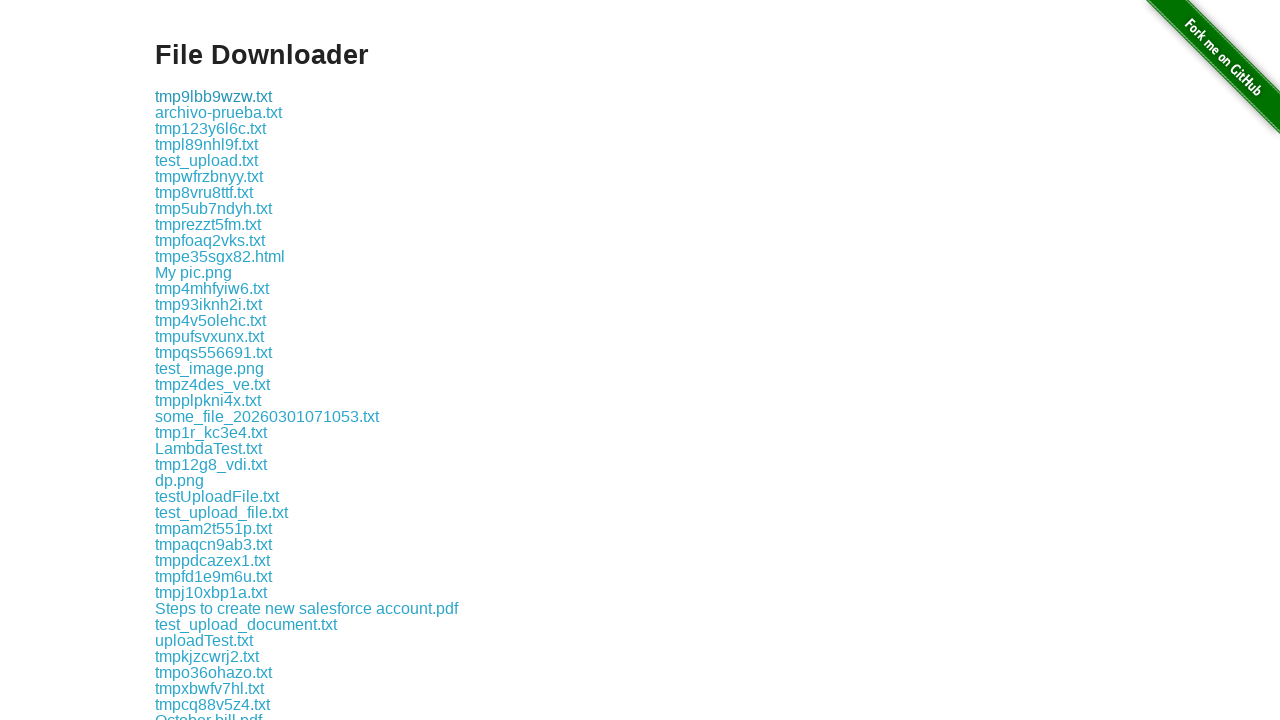